Navigates to the Demo page and verifies the Features section contains 43 feature checkboxes.

Starting URL: https://demo.playwright.dev/svgomg/

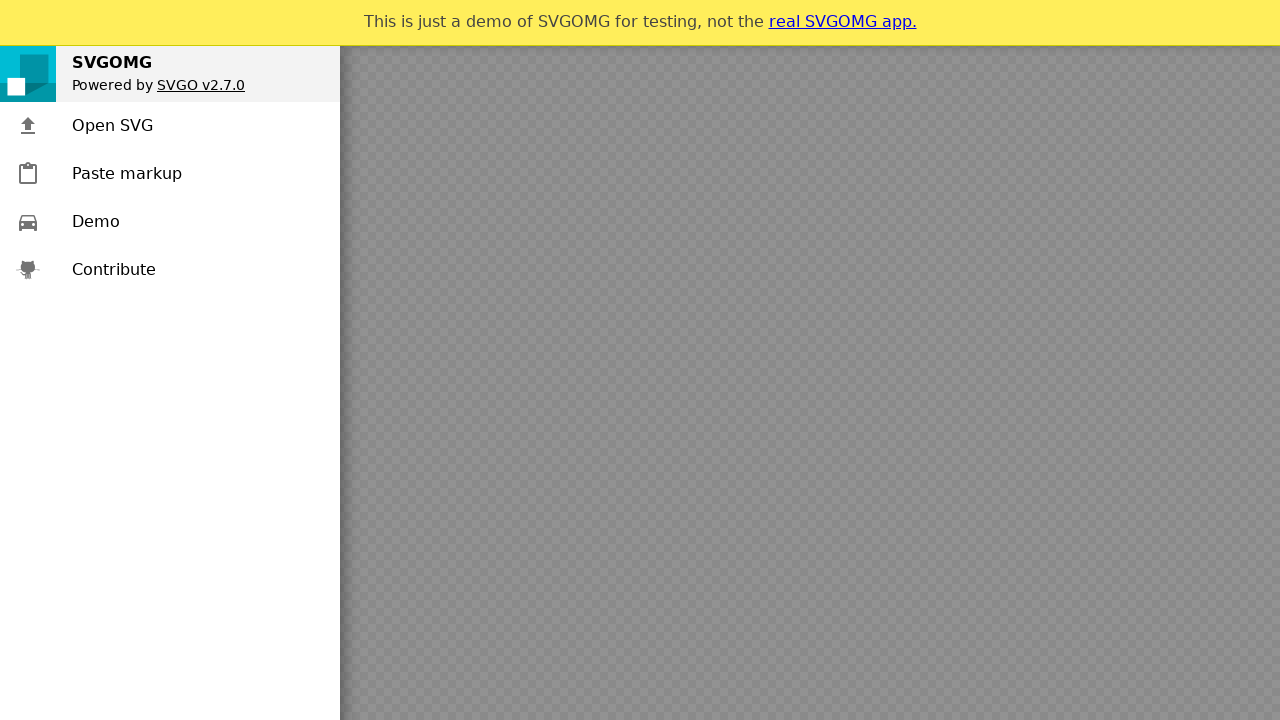

Clicked Demo menu item at (170, 222) on .menu li >> internal:has-text="Demo"i
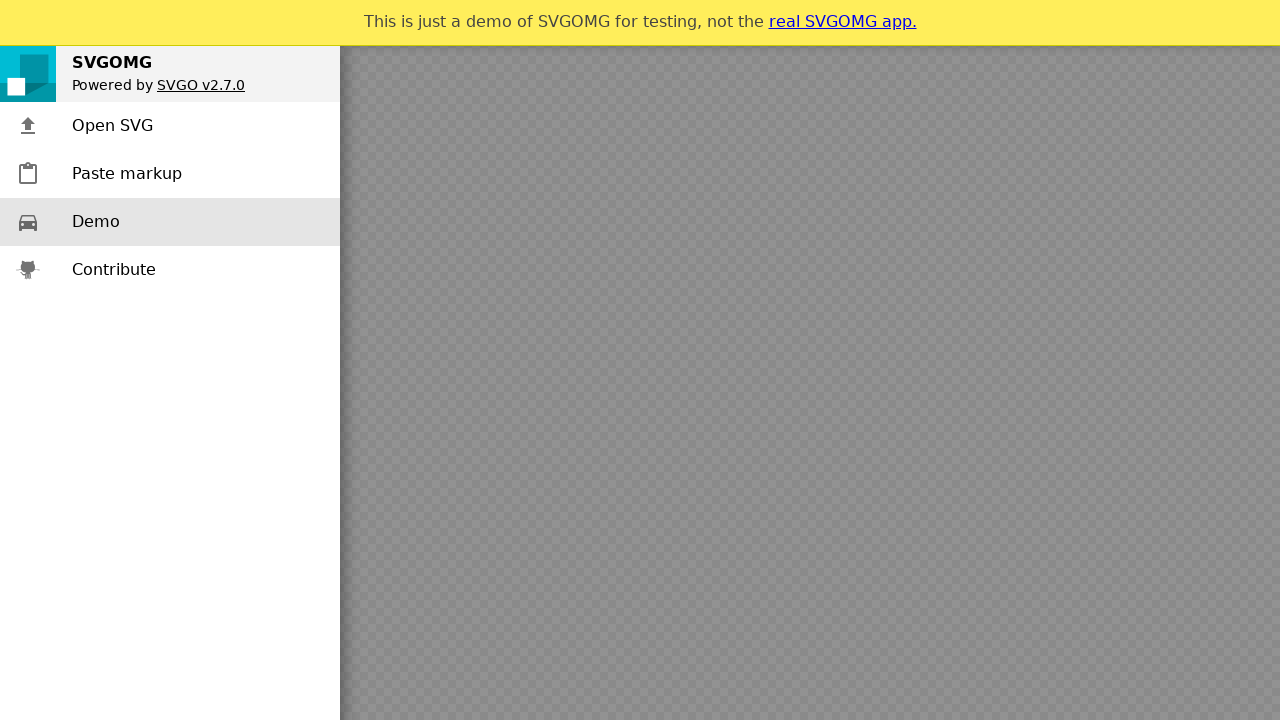

SVG output became visible
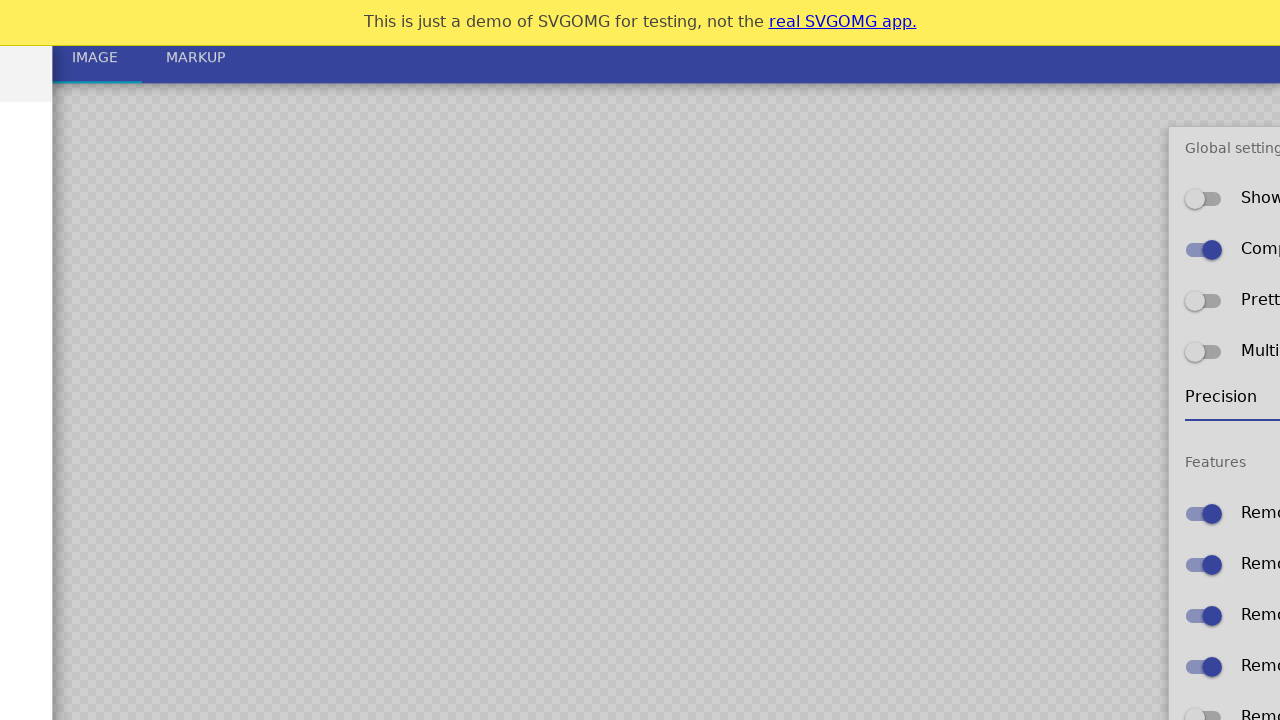

Located Features section with label elements
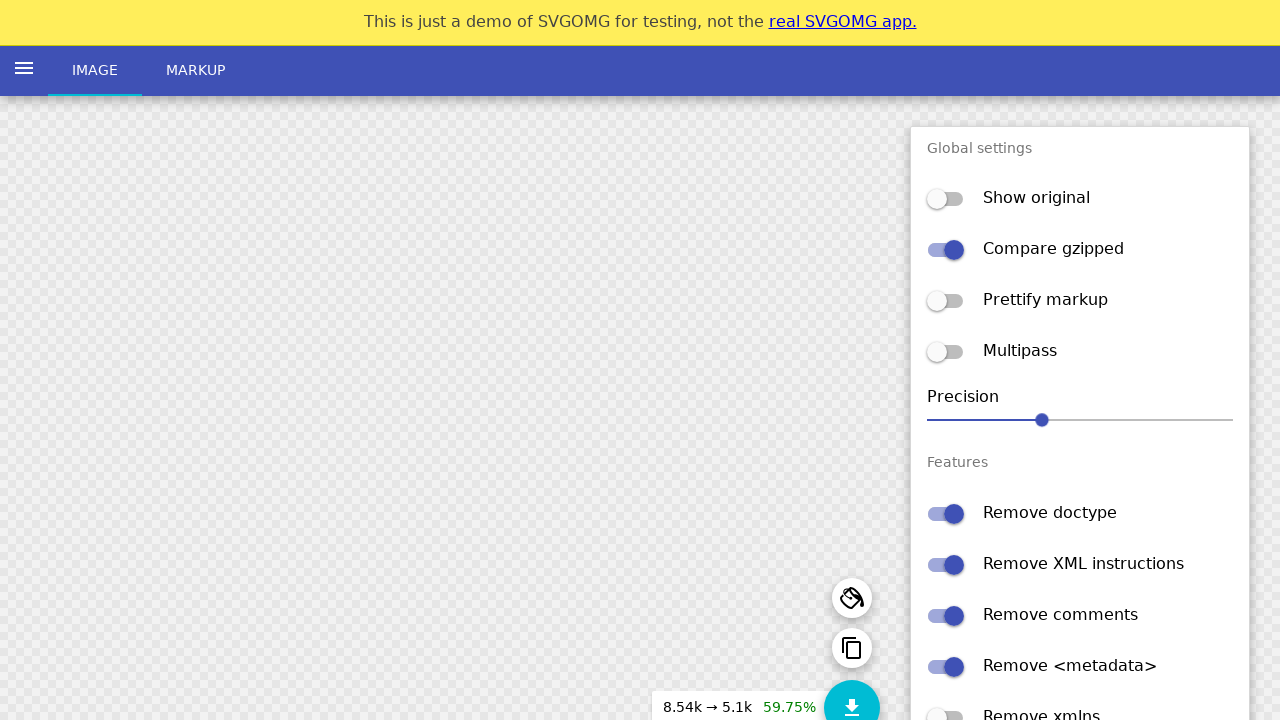

Verified Features section contains 43 feature checkboxes
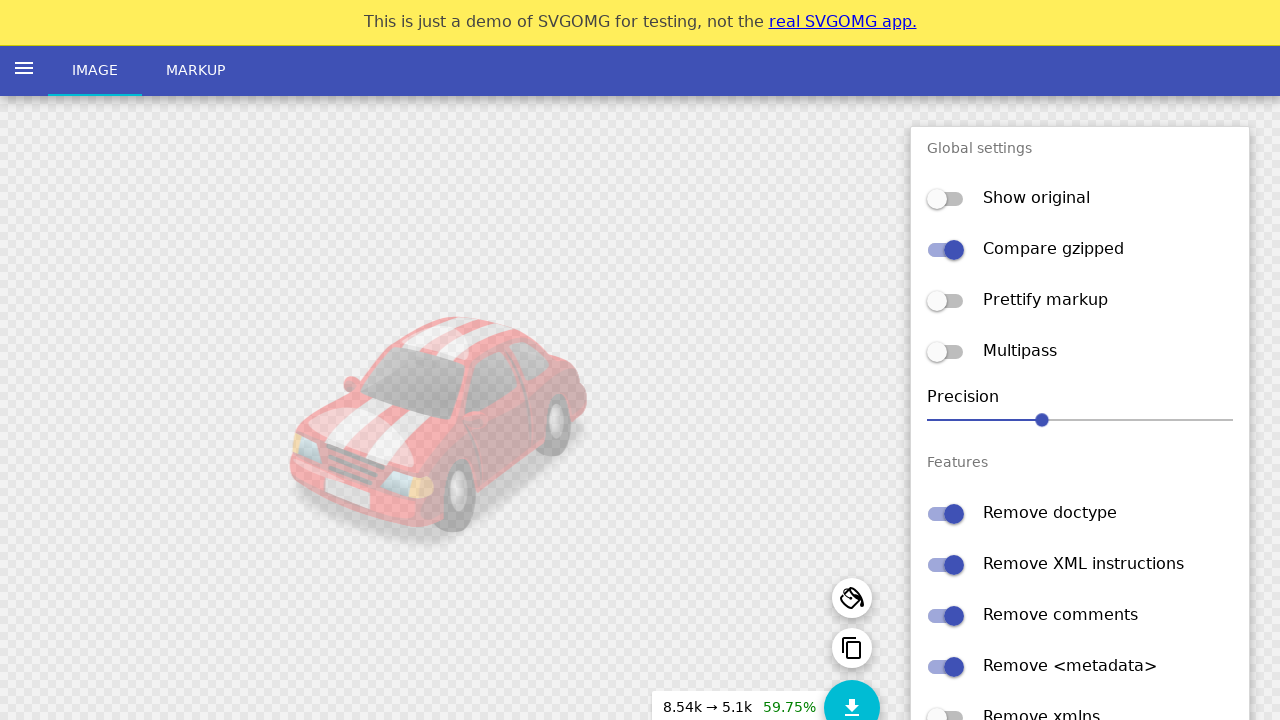

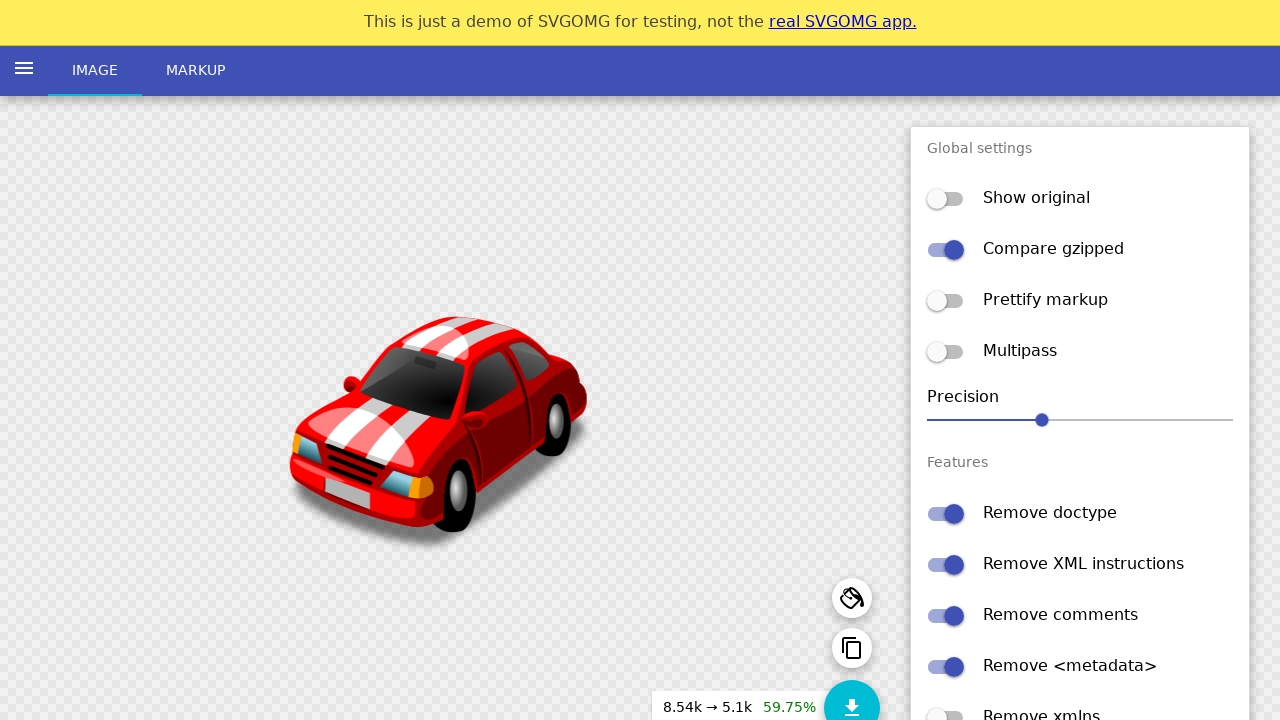